Tests the account registration form on UIBank demo site by filling in all required fields including personal information, employment status, and username

Starting URL: https://uibank.uipath.com/register-account

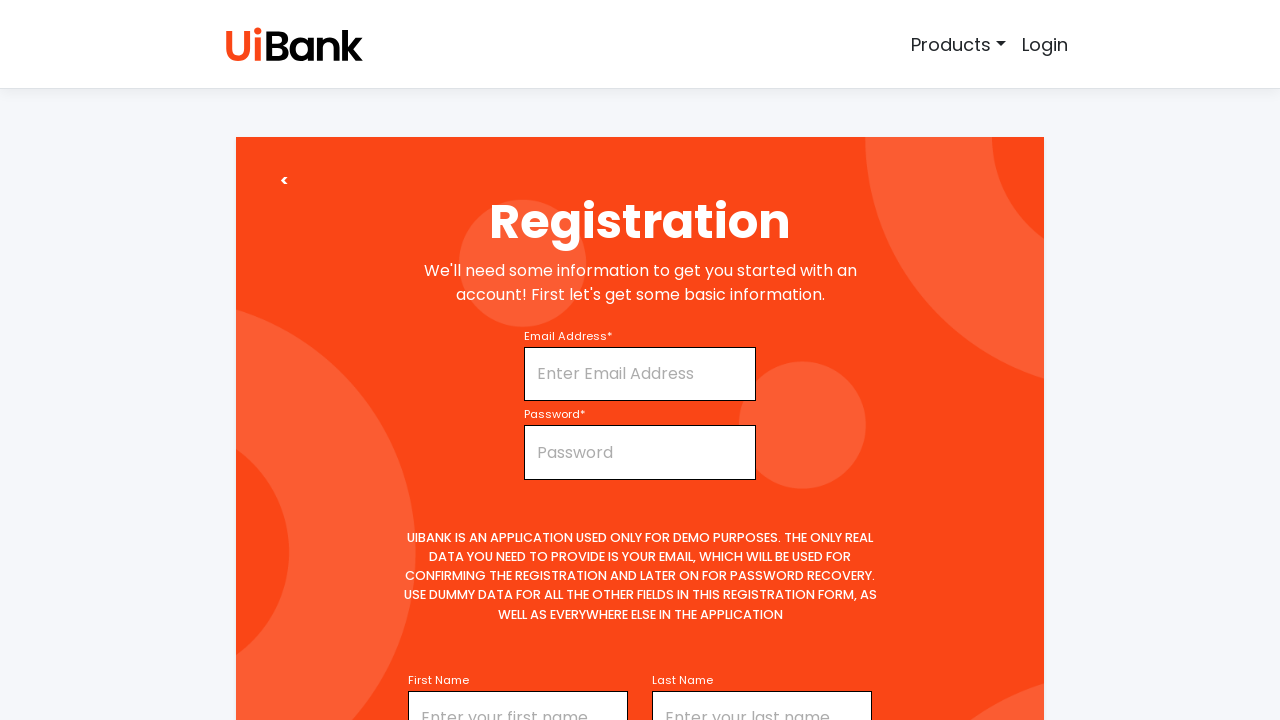

Filled email field with 'testuser8847@gmail.com' on input#email
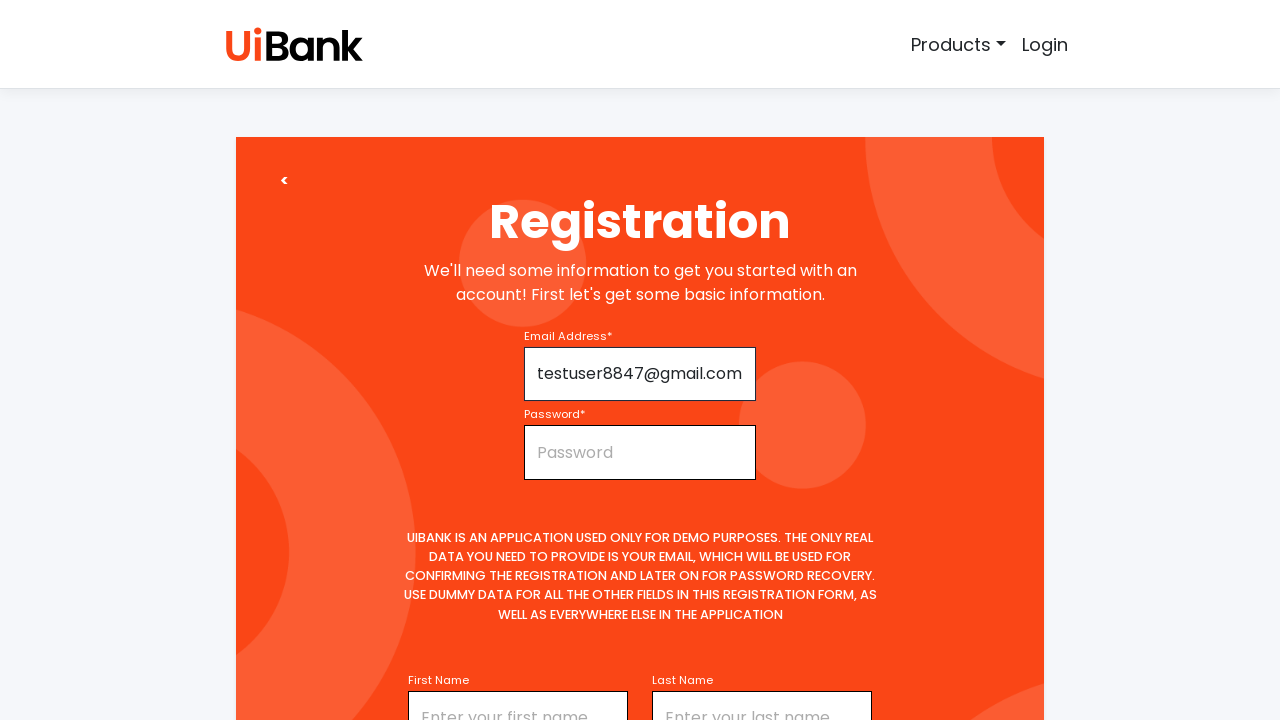

Filled password field with 'SecurePass@942' on input#password
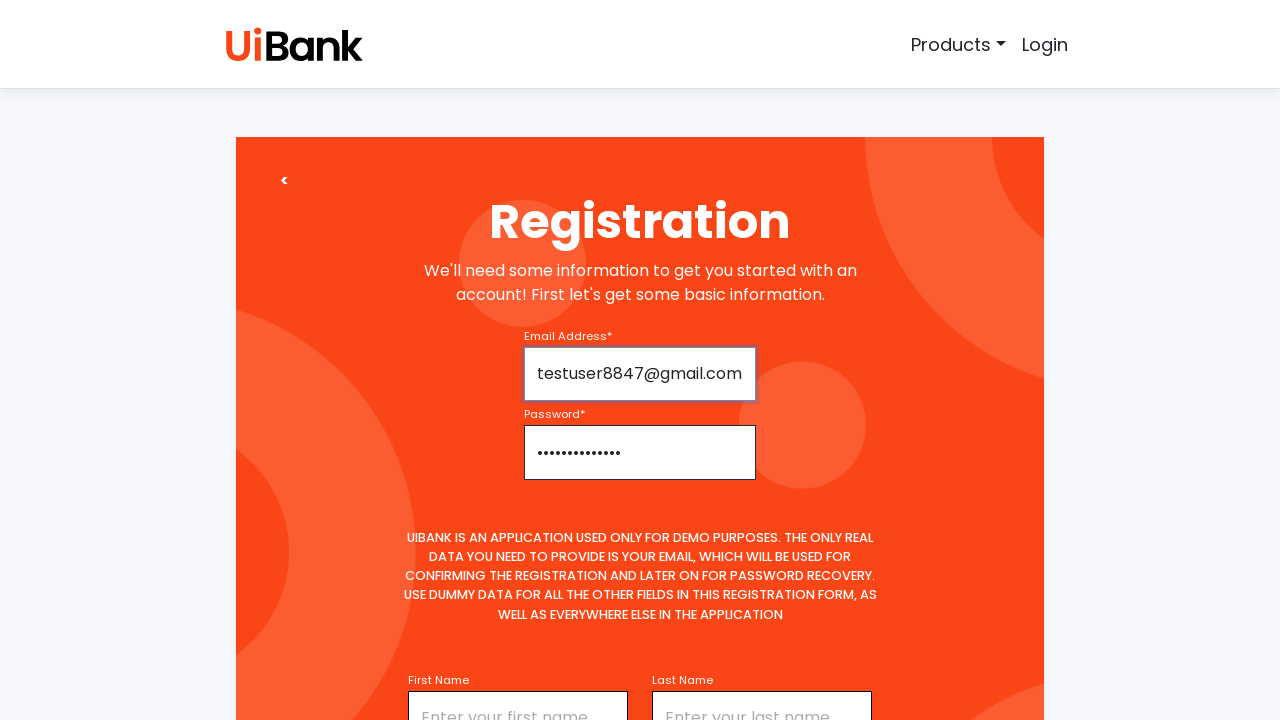

Filled first name field with 'JohnTest' on input#firstName
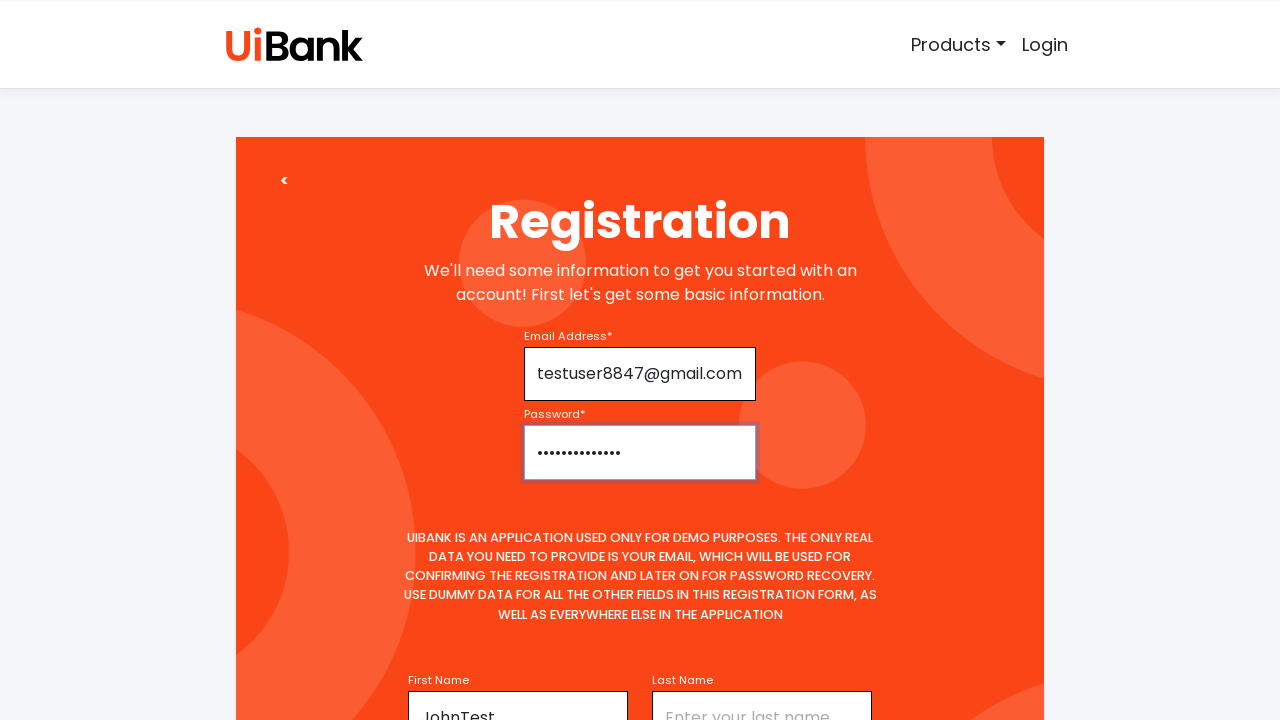

Filled last name field with 'Smith' on input#lastName
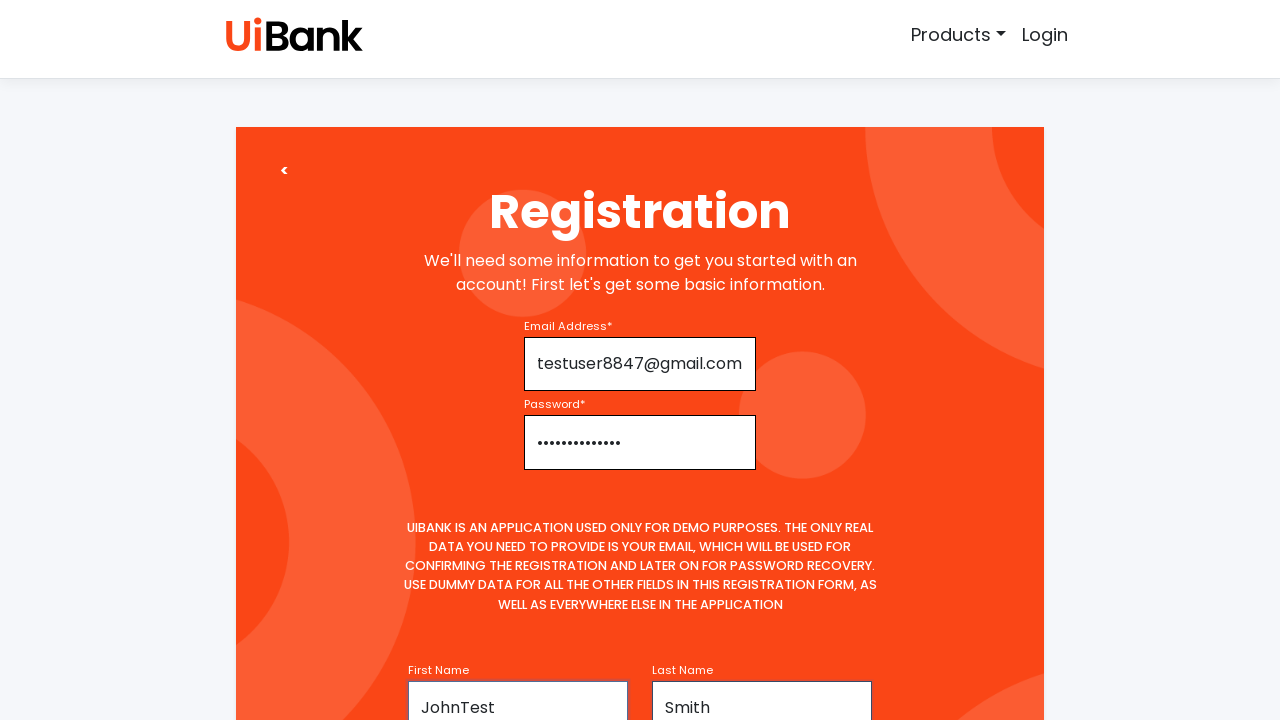

Filled middle name field with 'R' on input#middleName
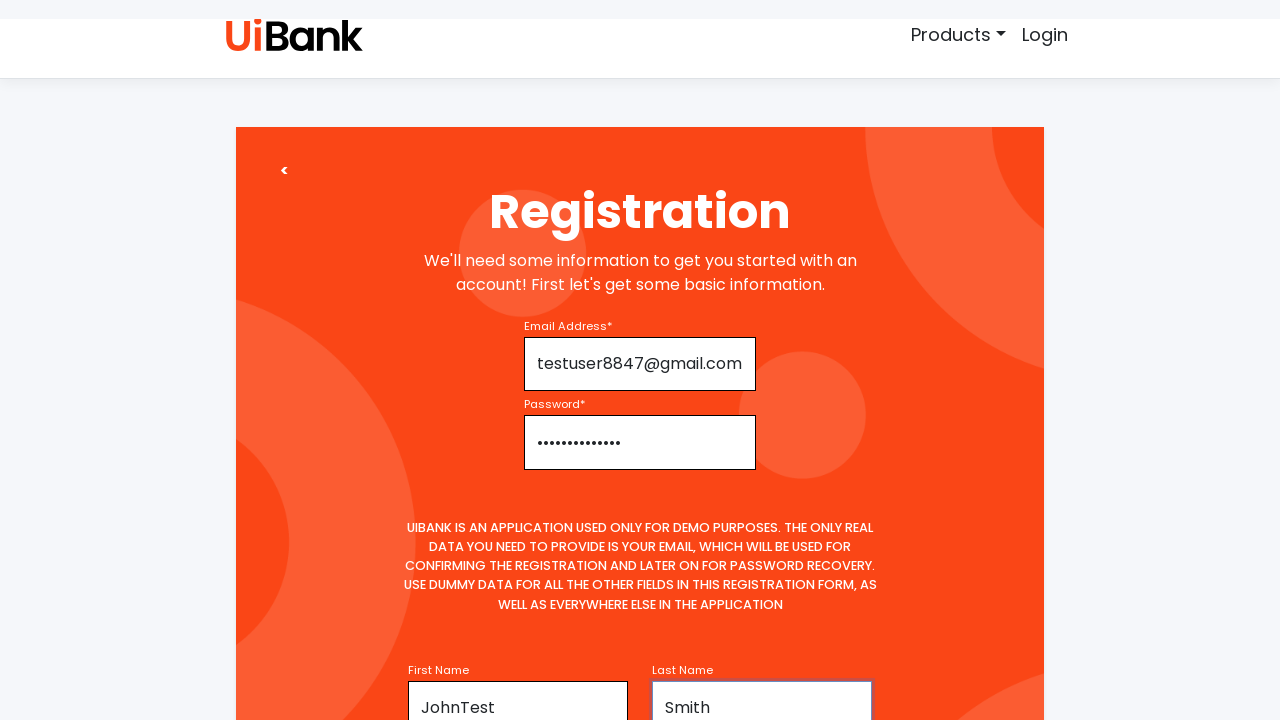

Selected title dropdown option at index 3 on select#title
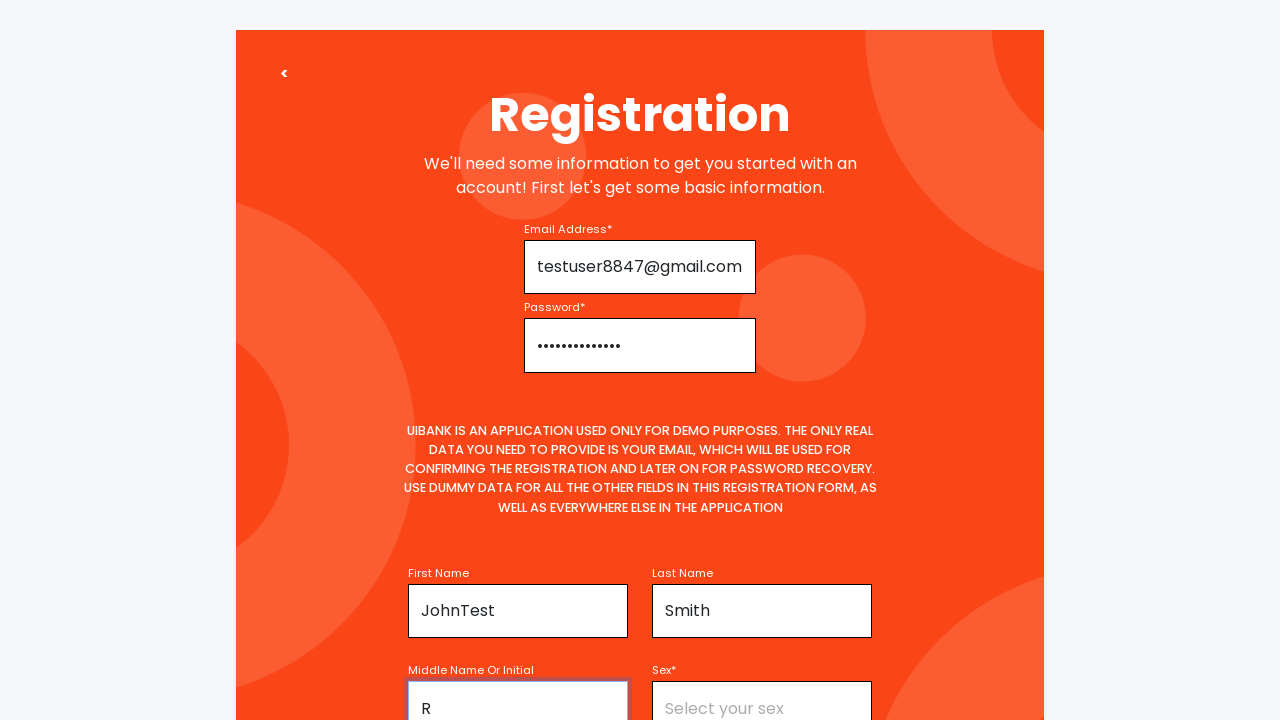

Selected sex dropdown option at index 1 on select#sex
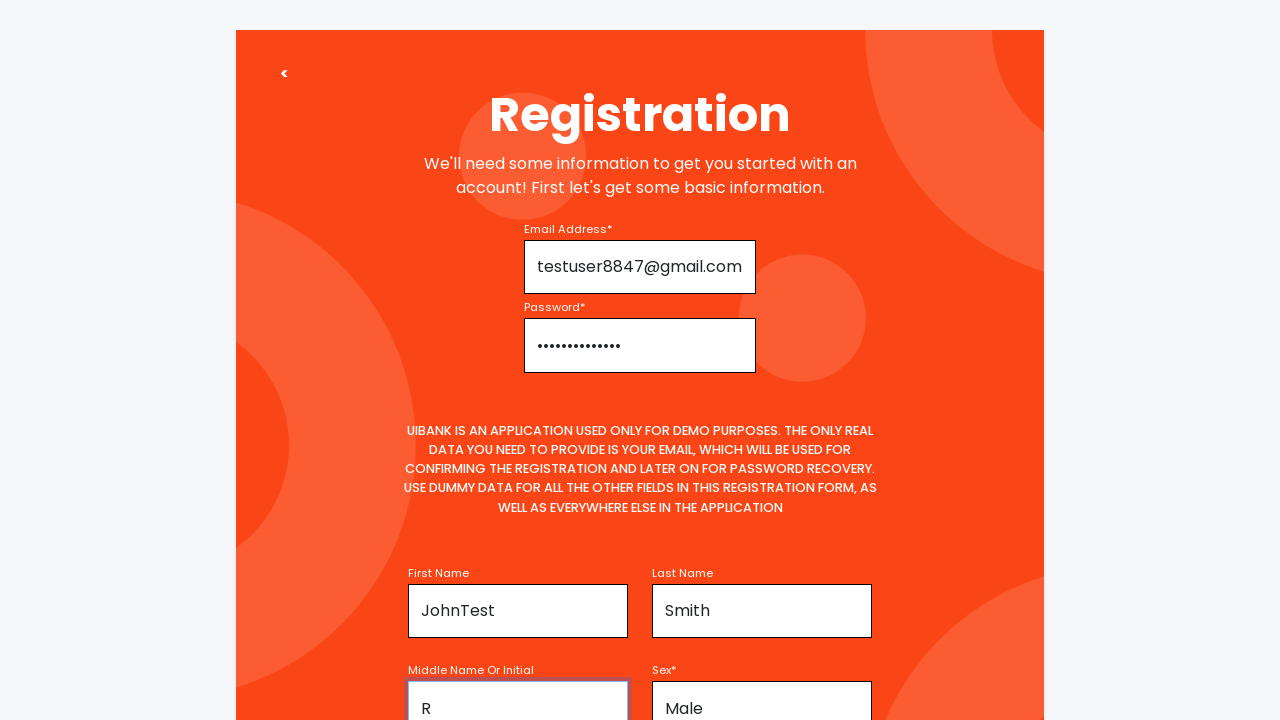

Selected employment status as 'Full-time' on select#employmentStatus
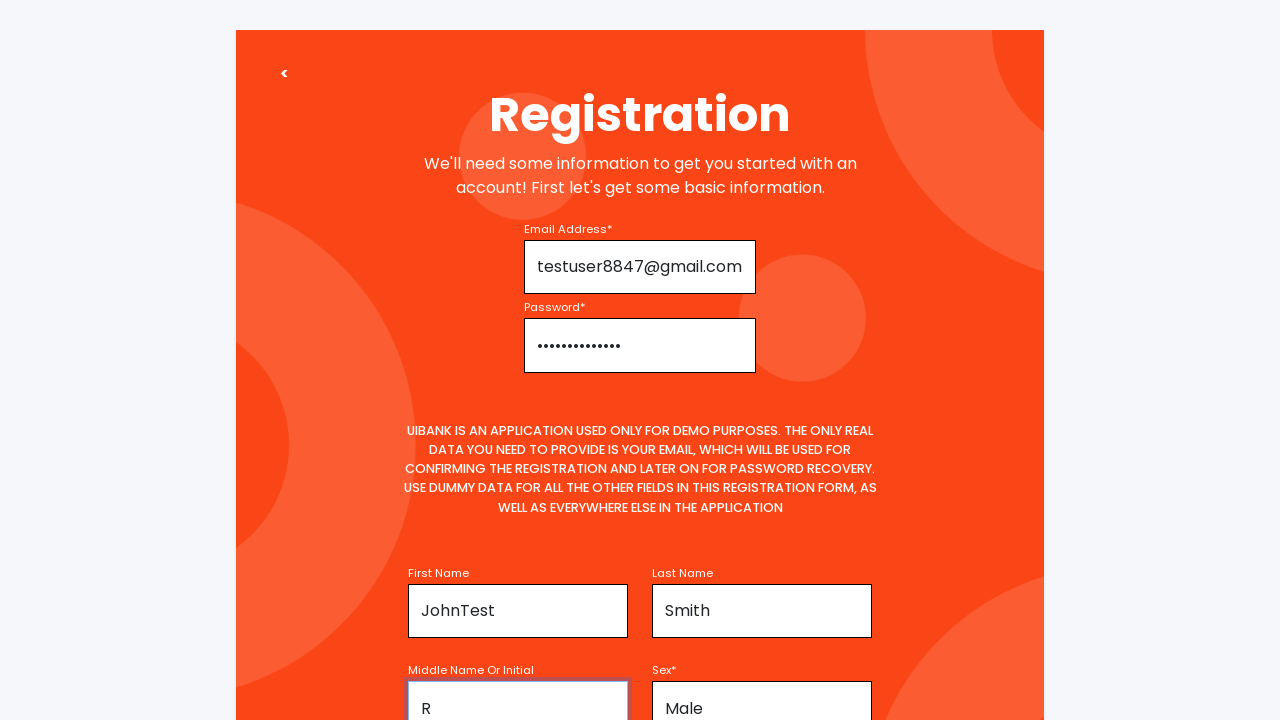

Filled username field with 'johnsmith_test' on input#username
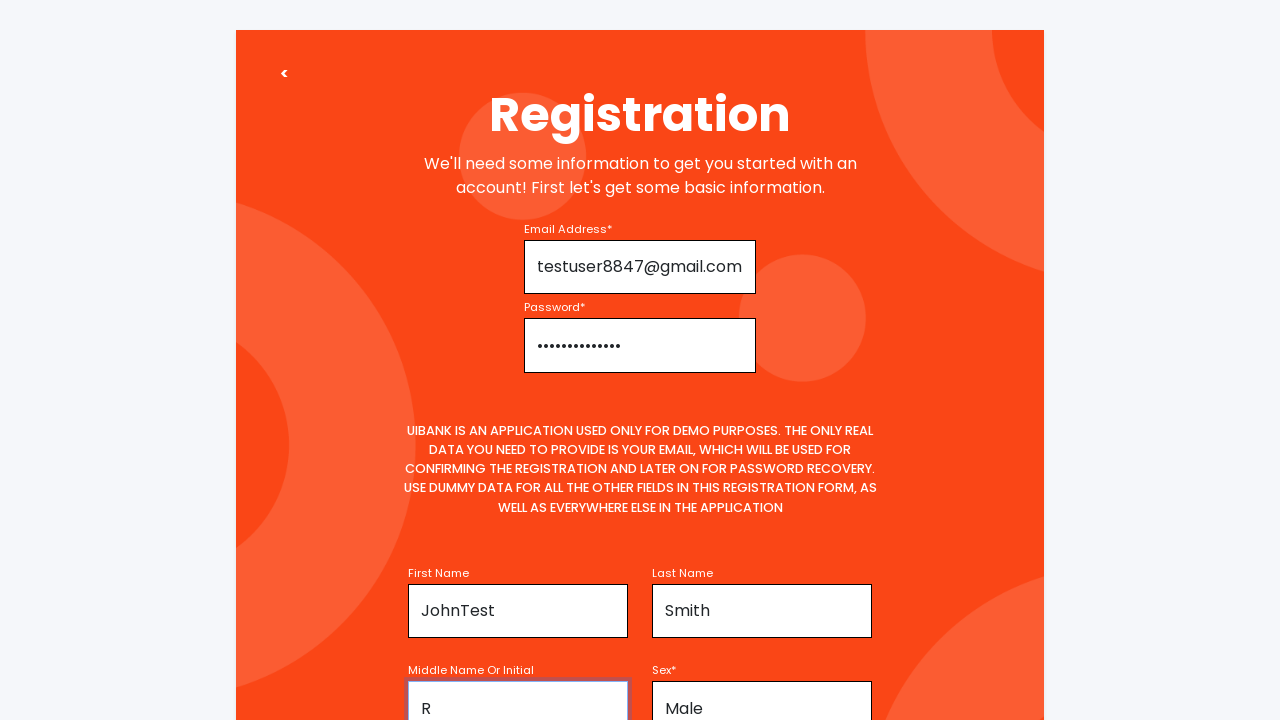

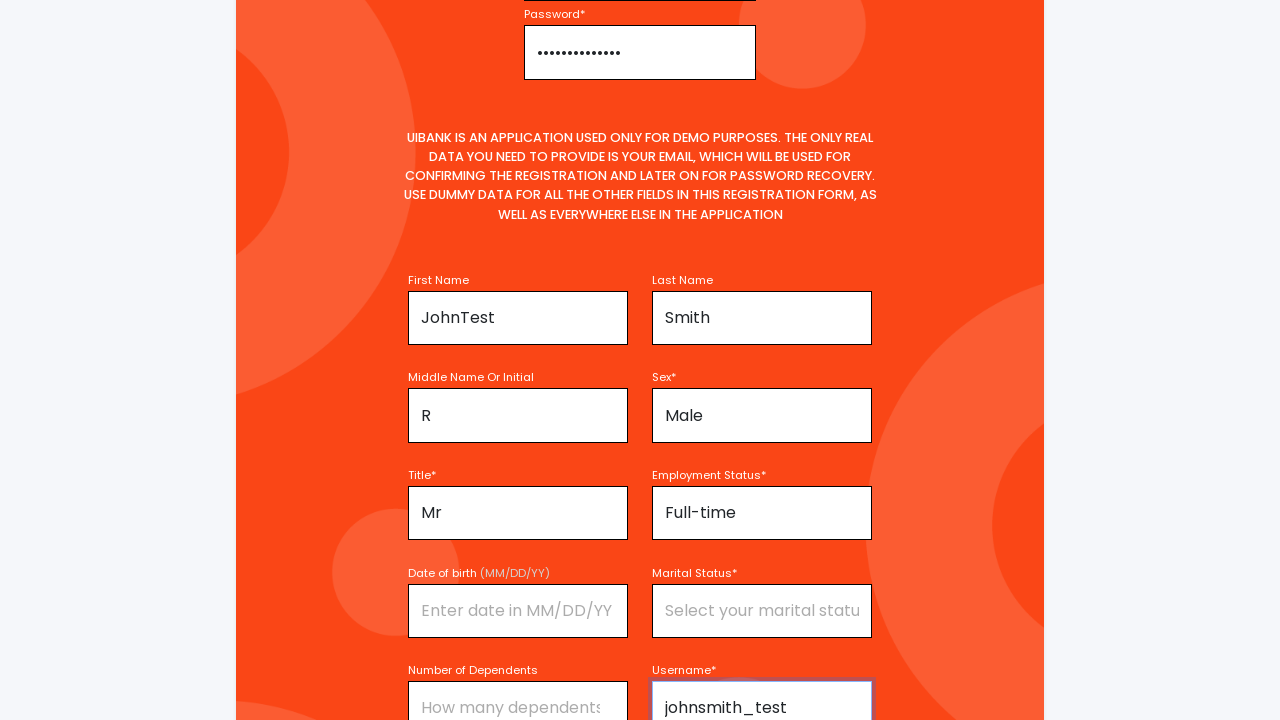